Tests a verification button click and waits for a success message to appear

Starting URL: http://suninjuly.github.io/wait1.html

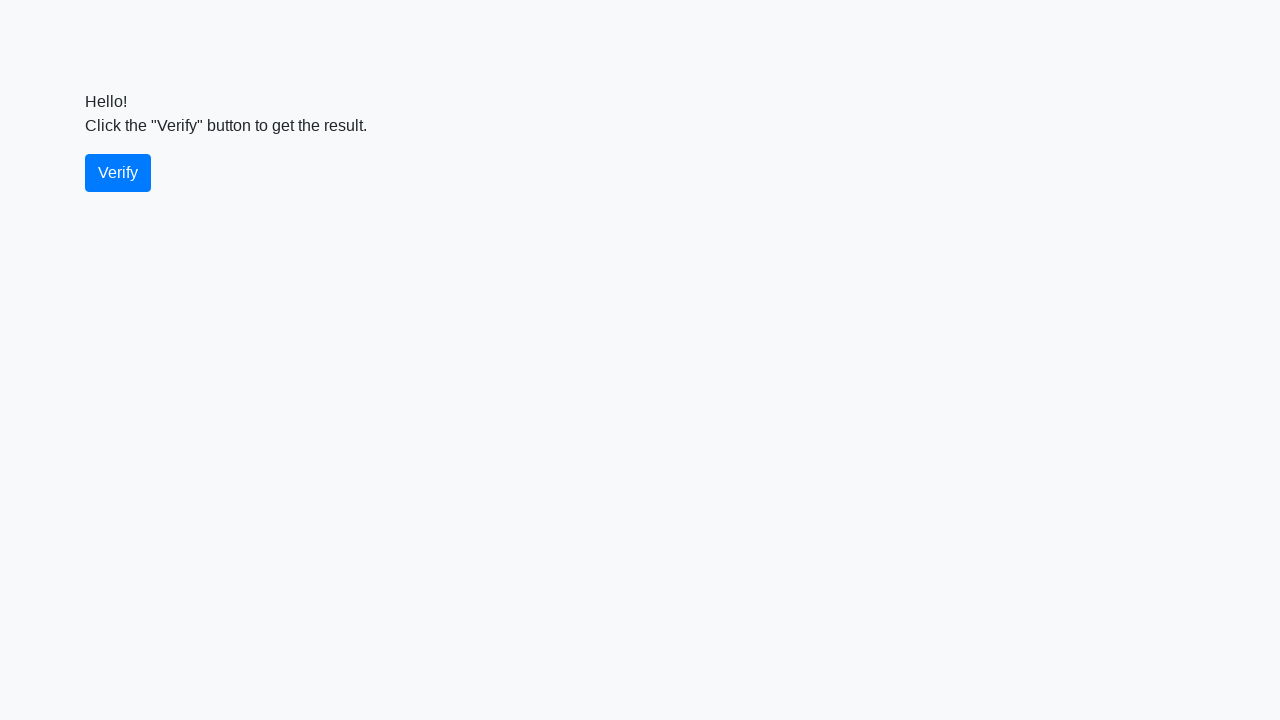

Clicked the verify button at (118, 173) on #verify
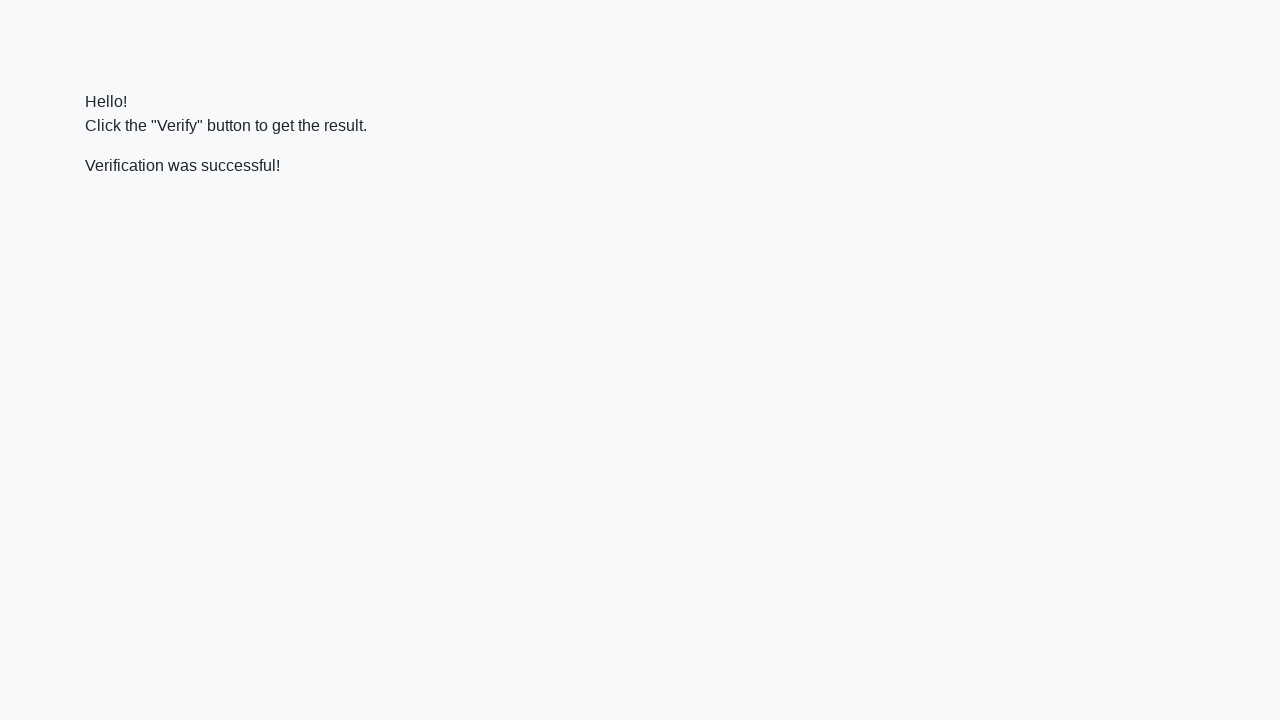

Success message appeared
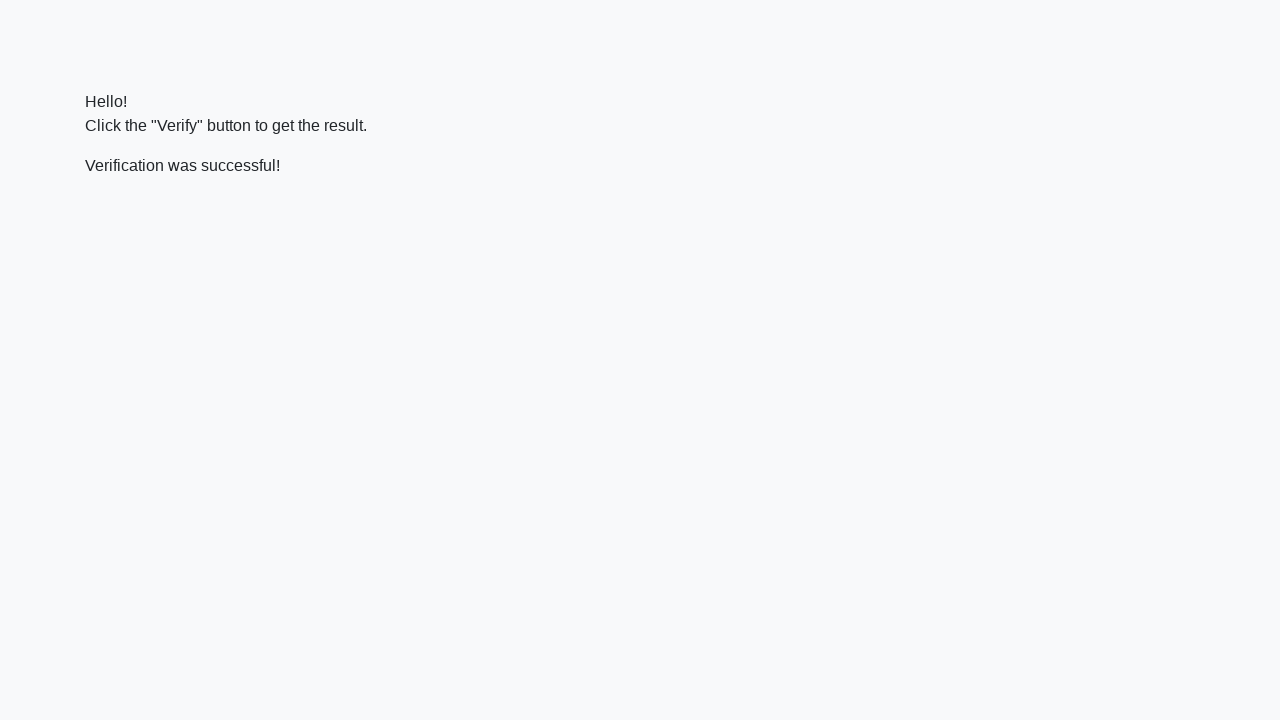

Verified that success message contains 'successful'
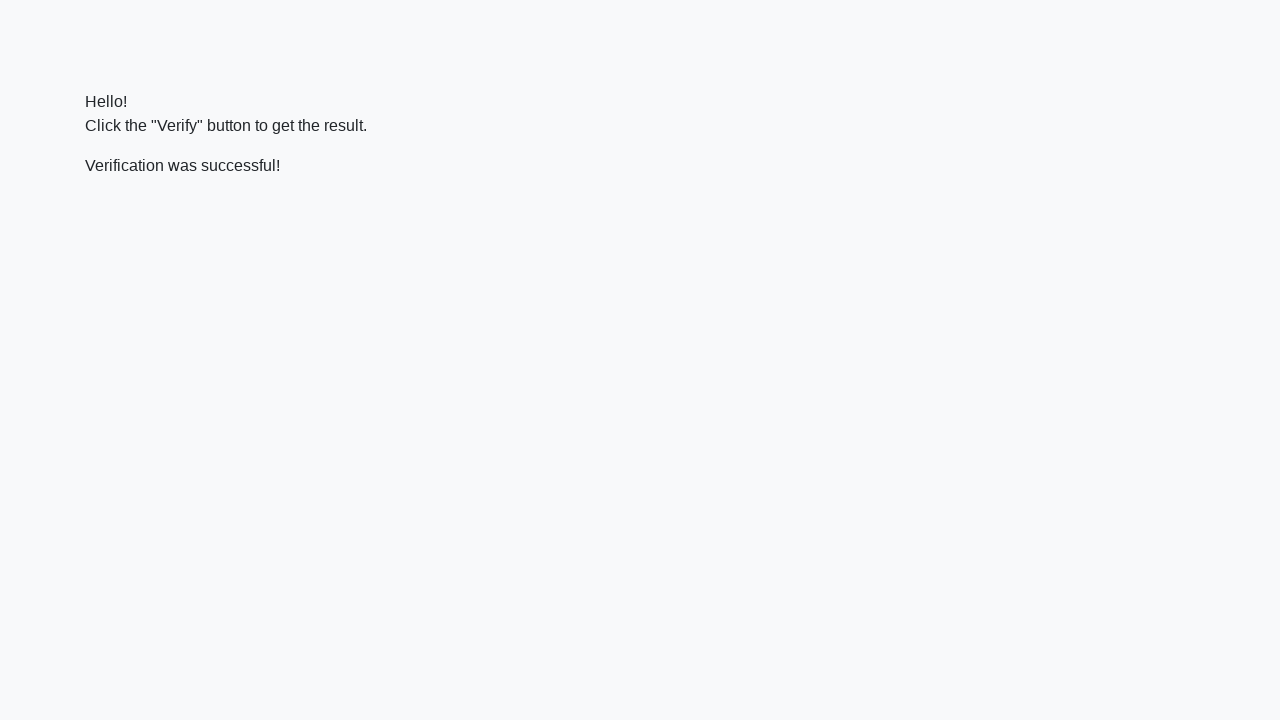

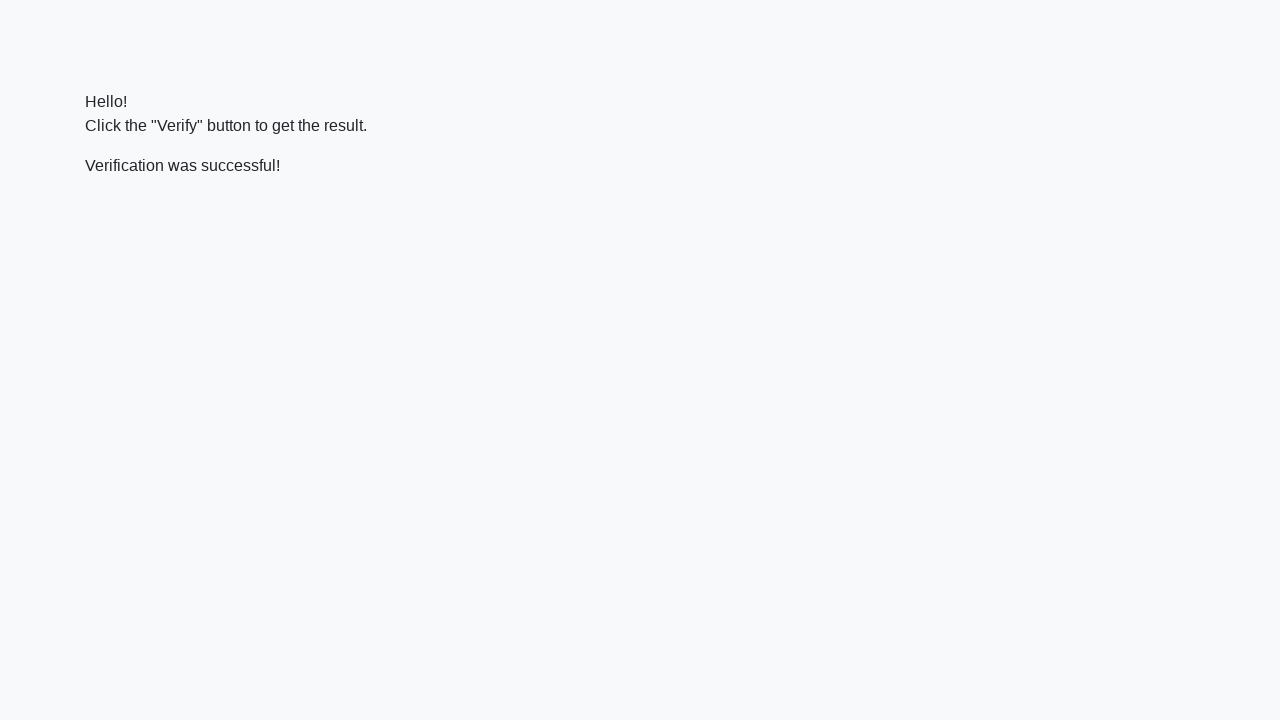